Handles a confirmation dialog by dismissing it

Starting URL: https://demoqa.com/alerts

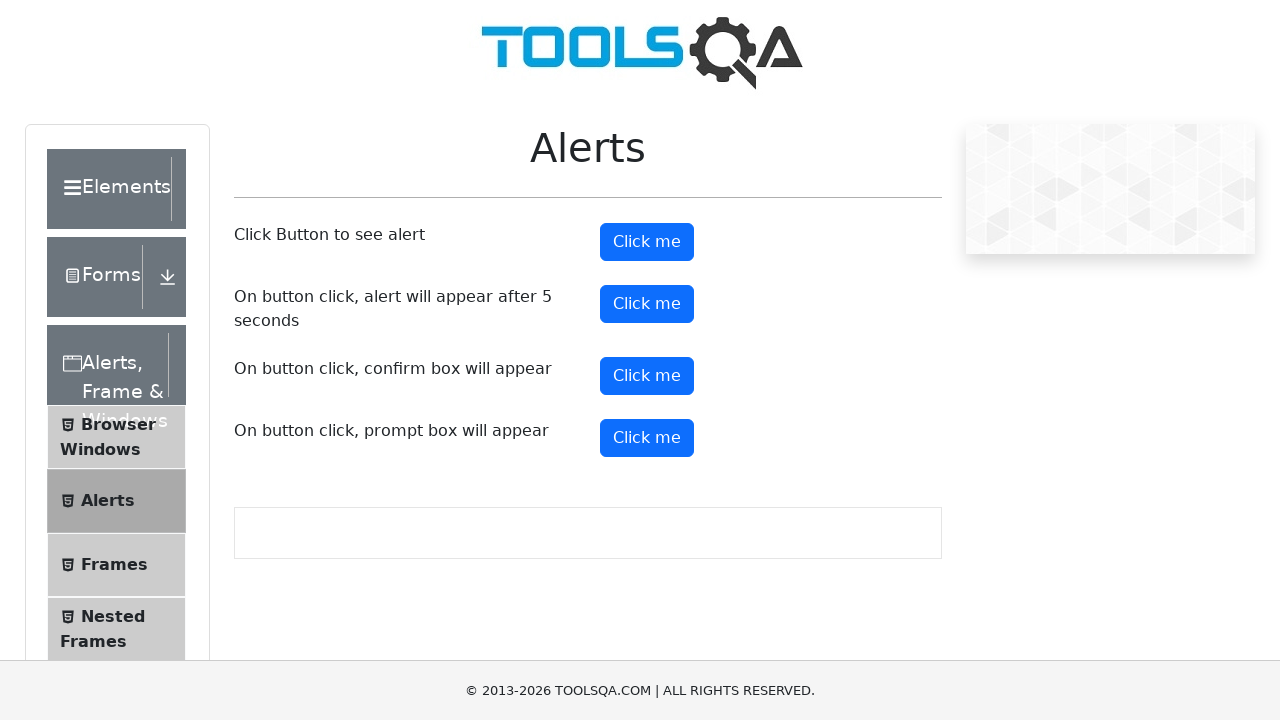

Set up dialog handler to dismiss confirmation dialog
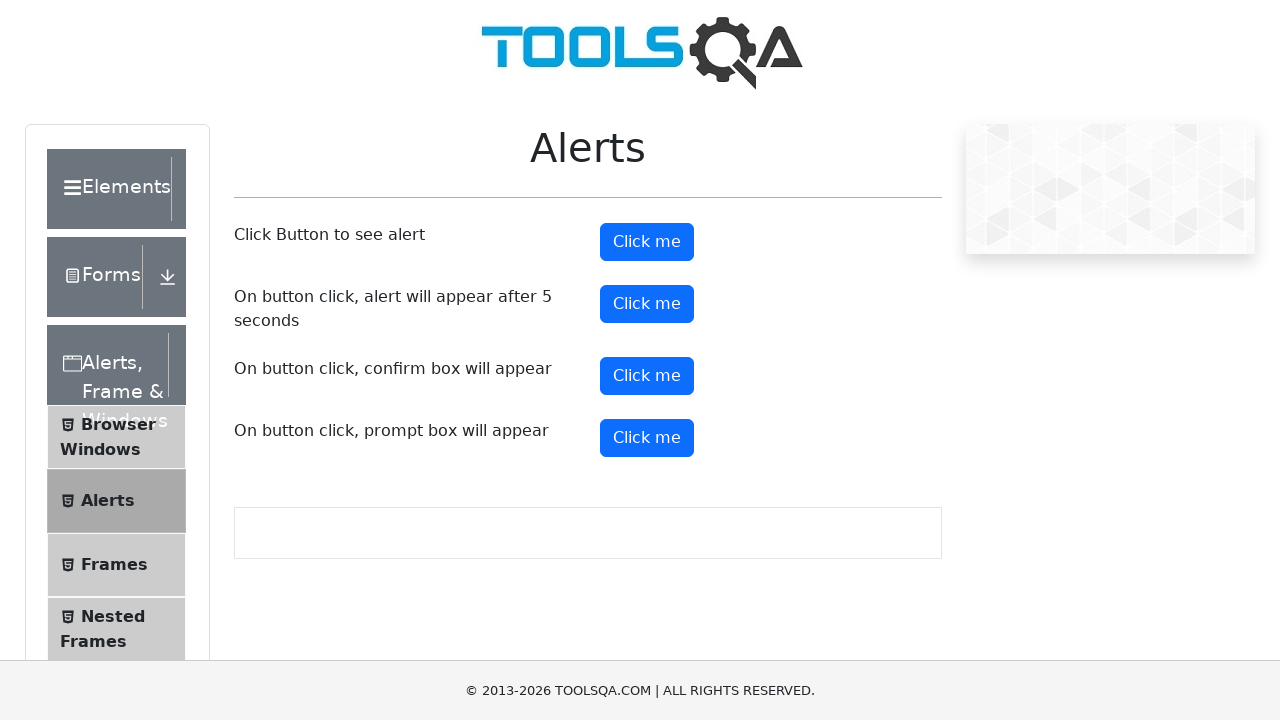

Clicked confirm button to trigger dialog at (647, 376) on #confirmButton
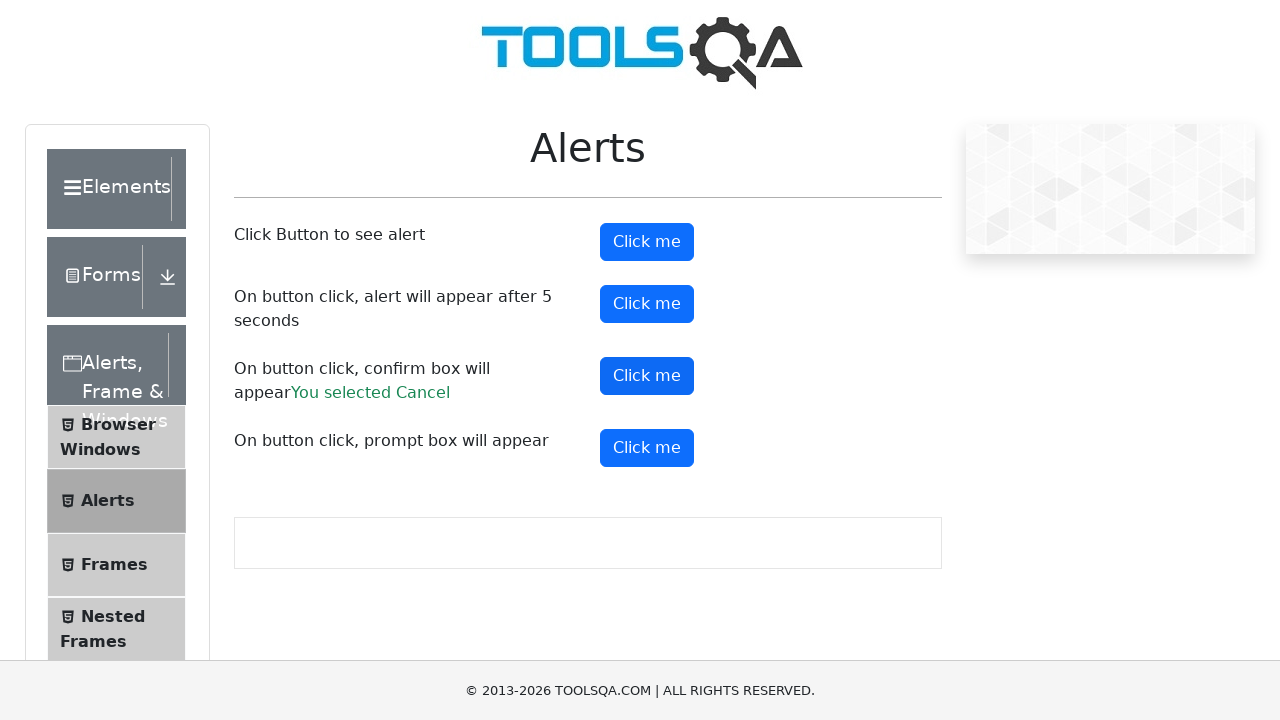

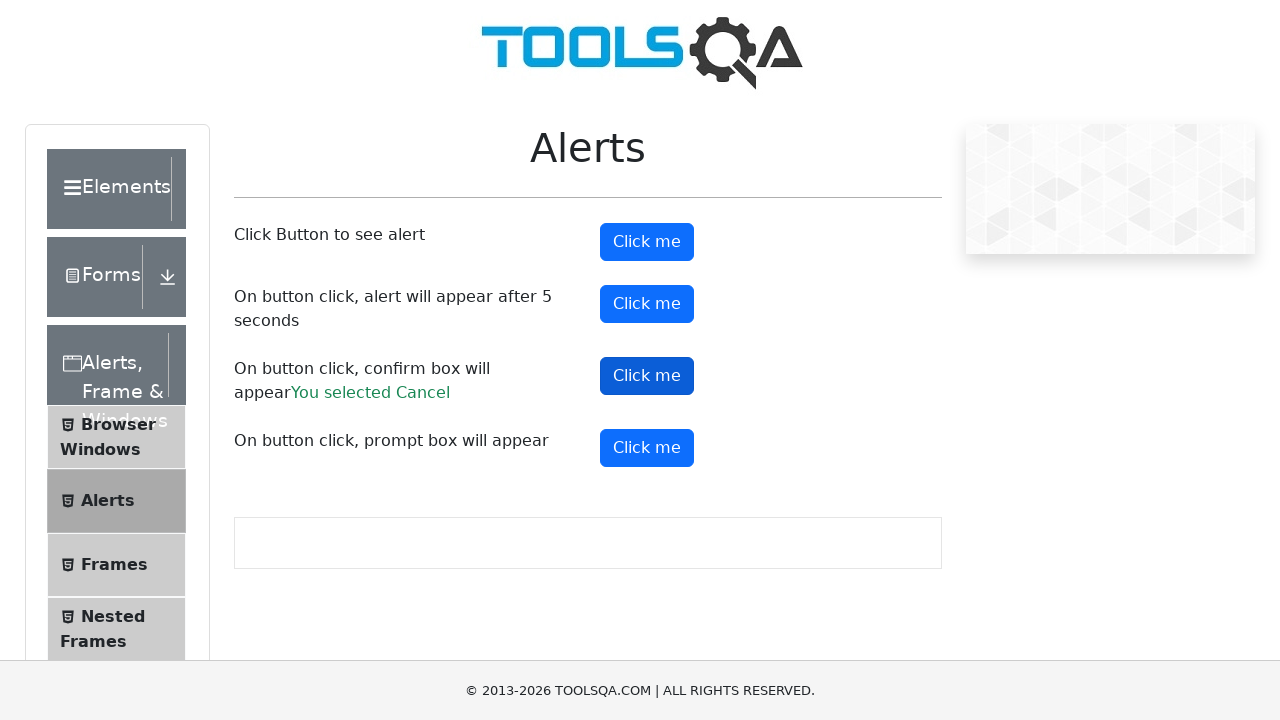